Navigates to a test automation practice site and interacts with a static web table to verify data can be accessed

Starting URL: https://testautomationpractice.blogspot.com/

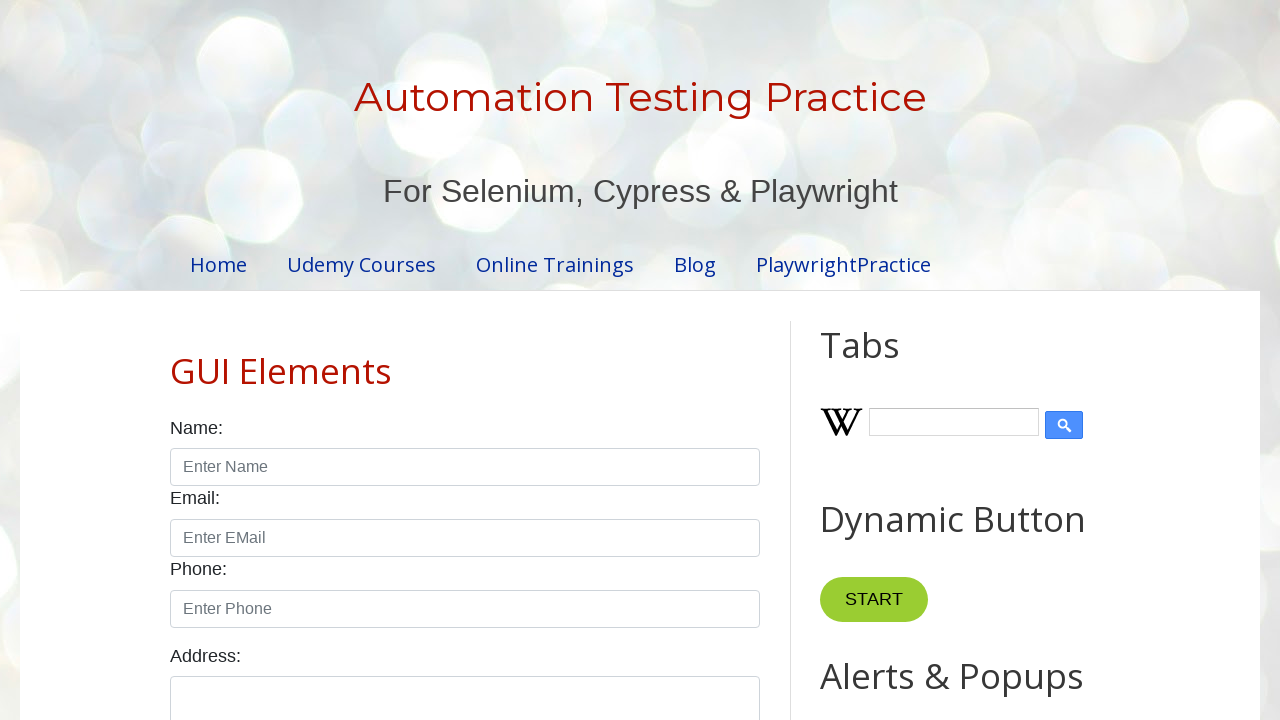

Navigated to test automation practice site
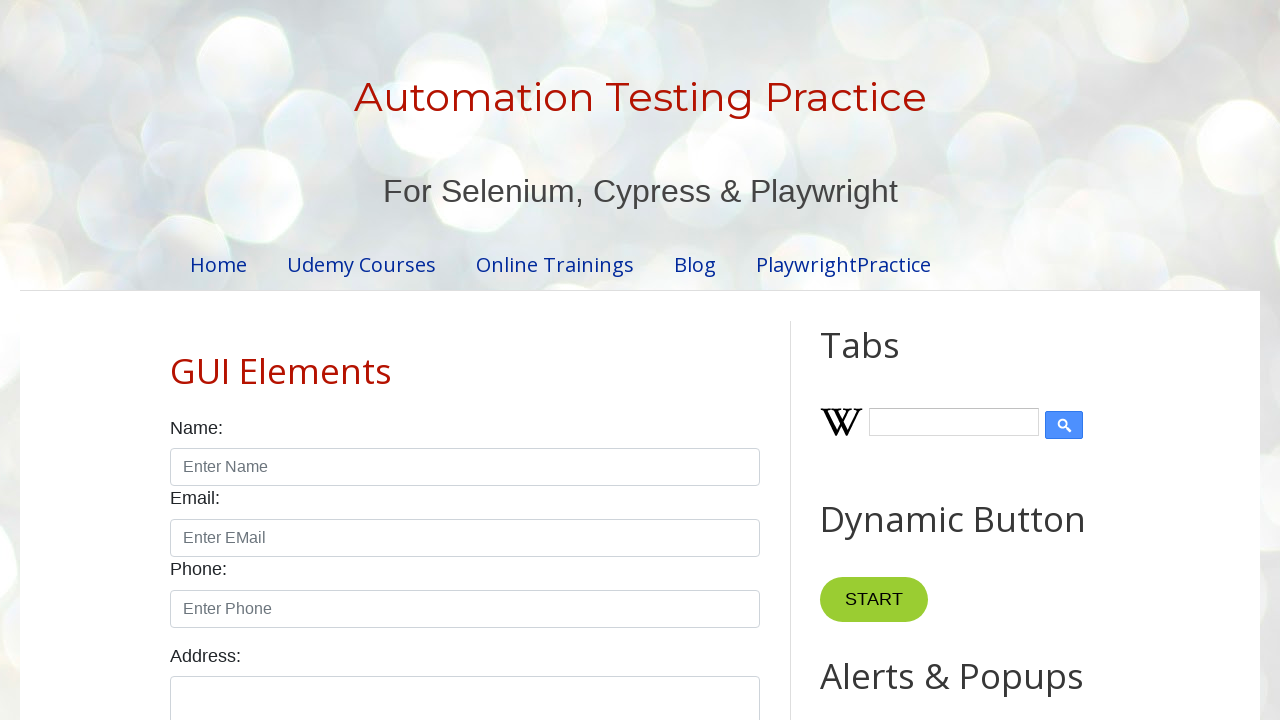

Table element loaded on the page
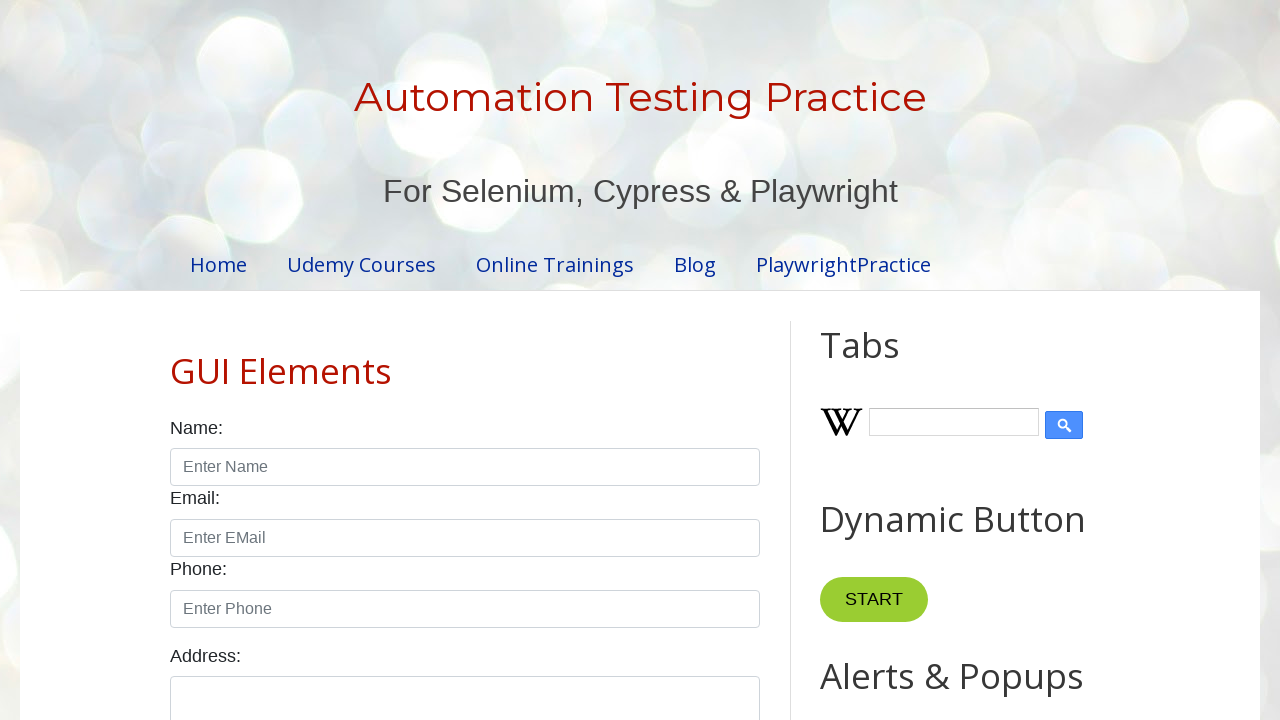

Located specific table cell (row 5, column 2)
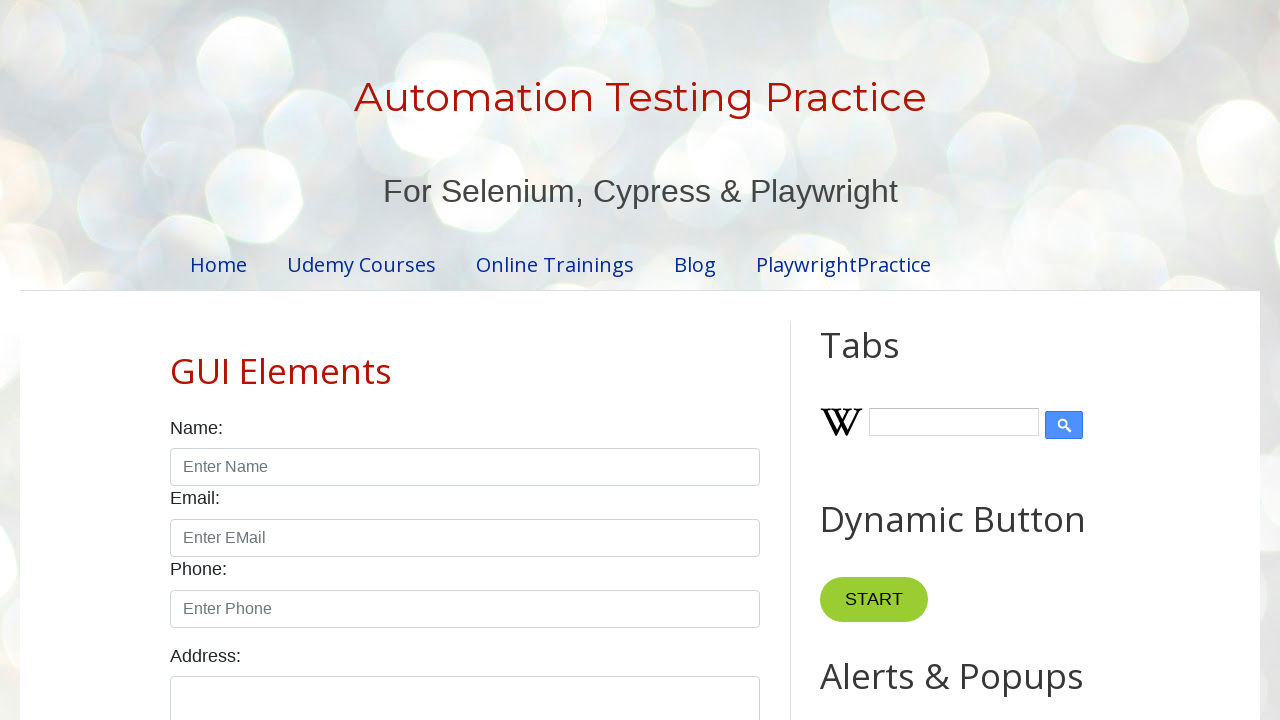

Table cell became visible and ready for interaction
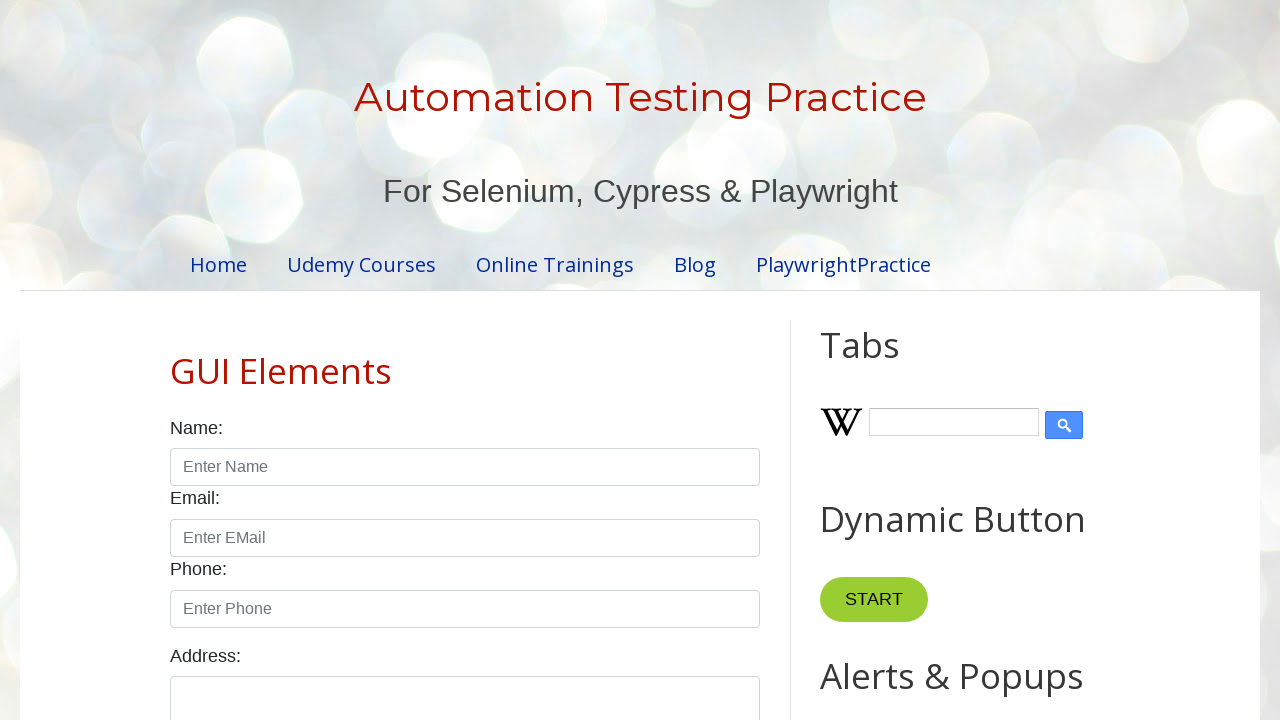

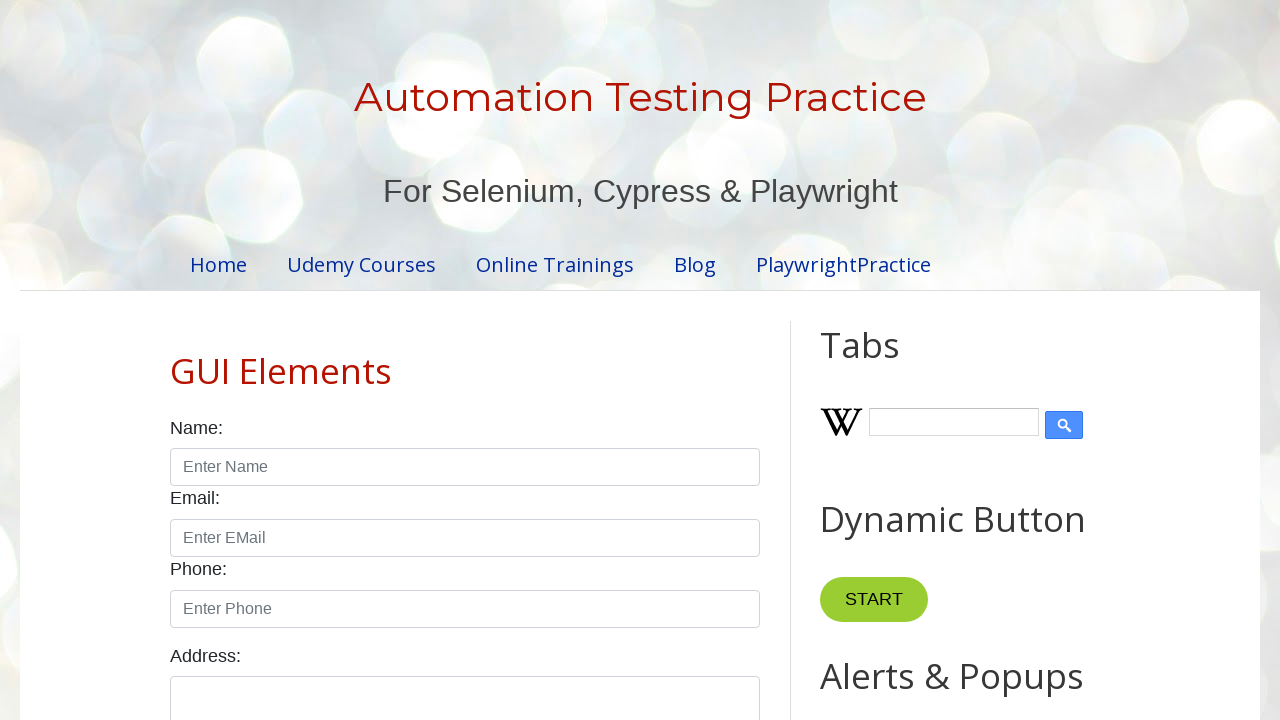